Solves a math problem by calculating a formula based on a value from the page, then fills the answer and submits the form with checkboxes selected

Starting URL: http://suninjuly.github.io/math.html

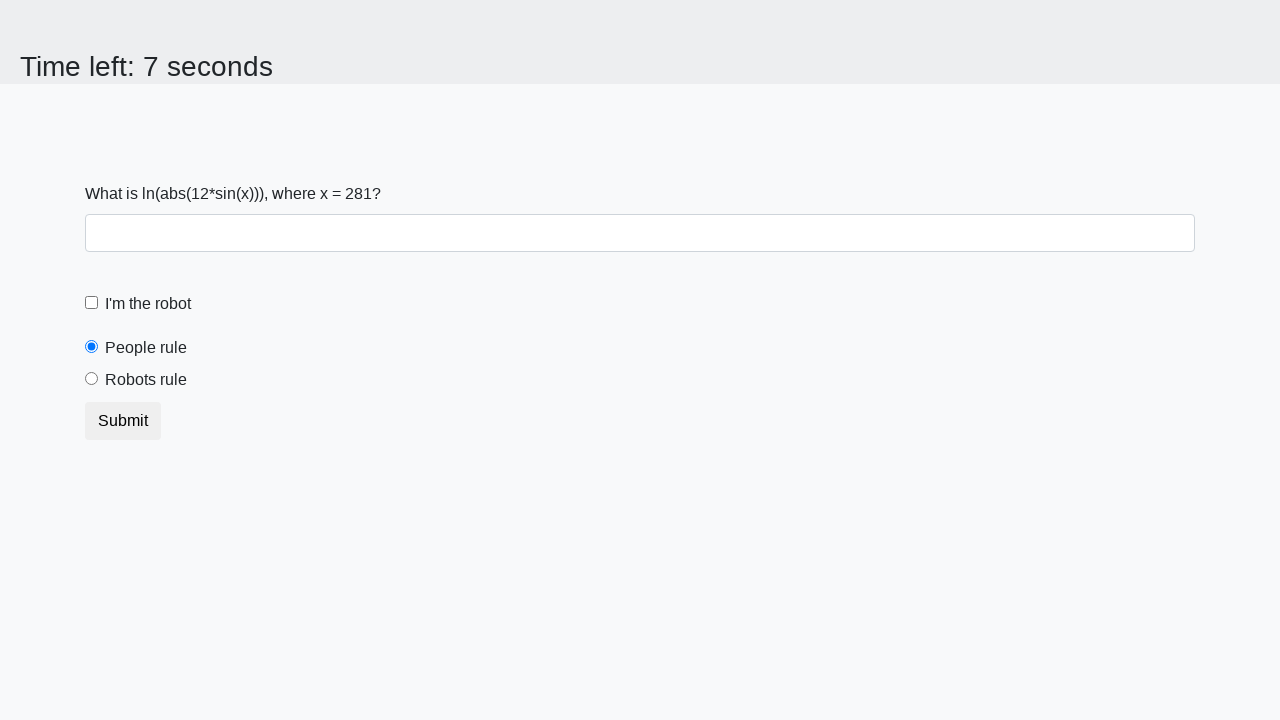

Located the input value element
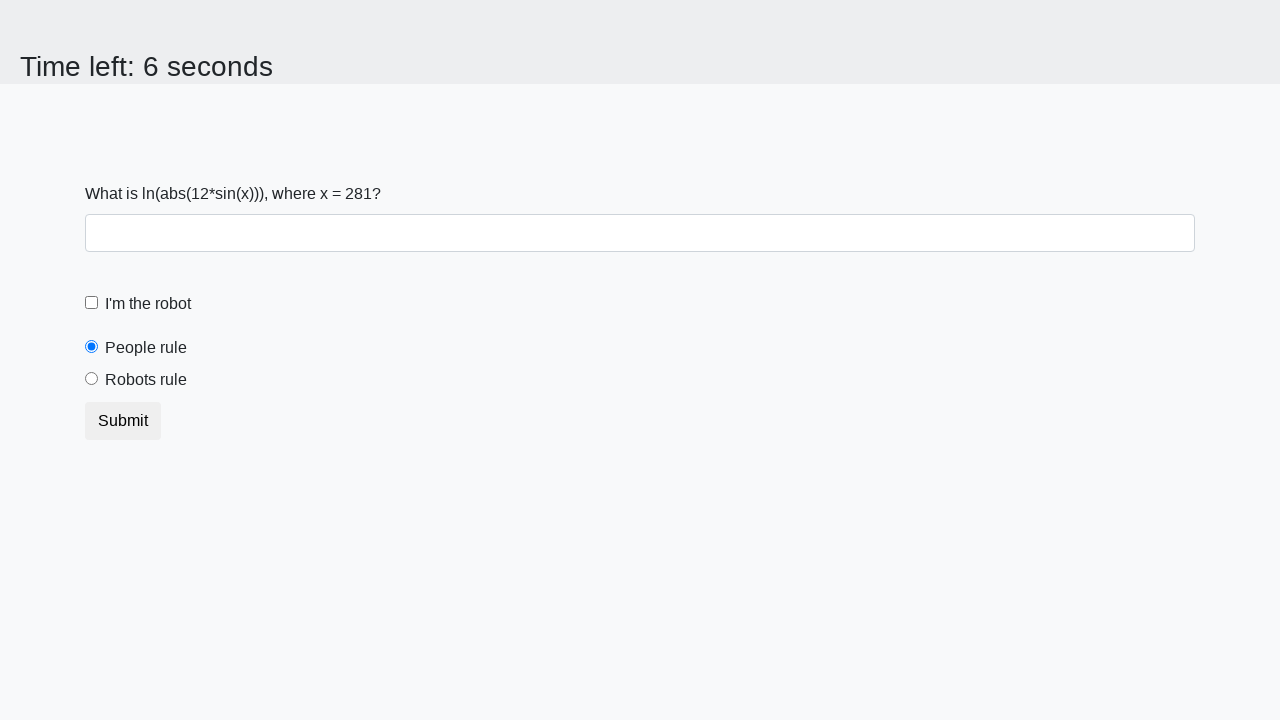

Extracted input value from page: 281
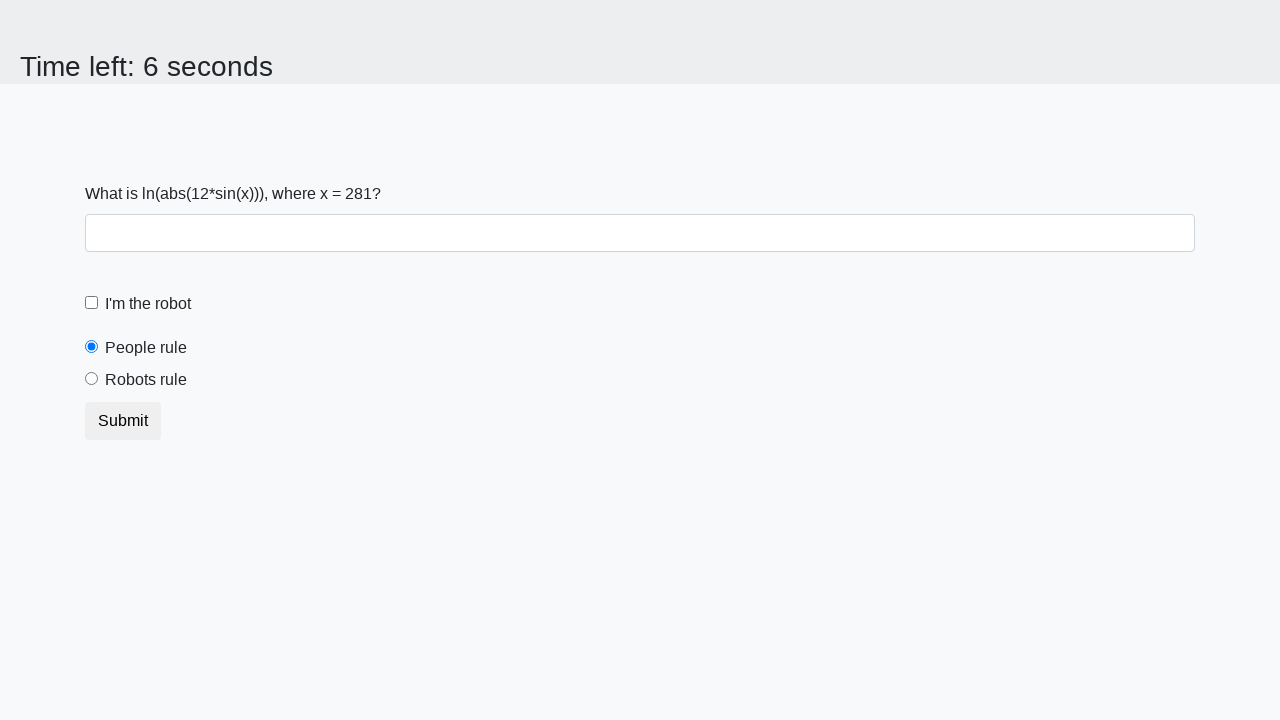

Calculated formula result: 2.4699467426266635
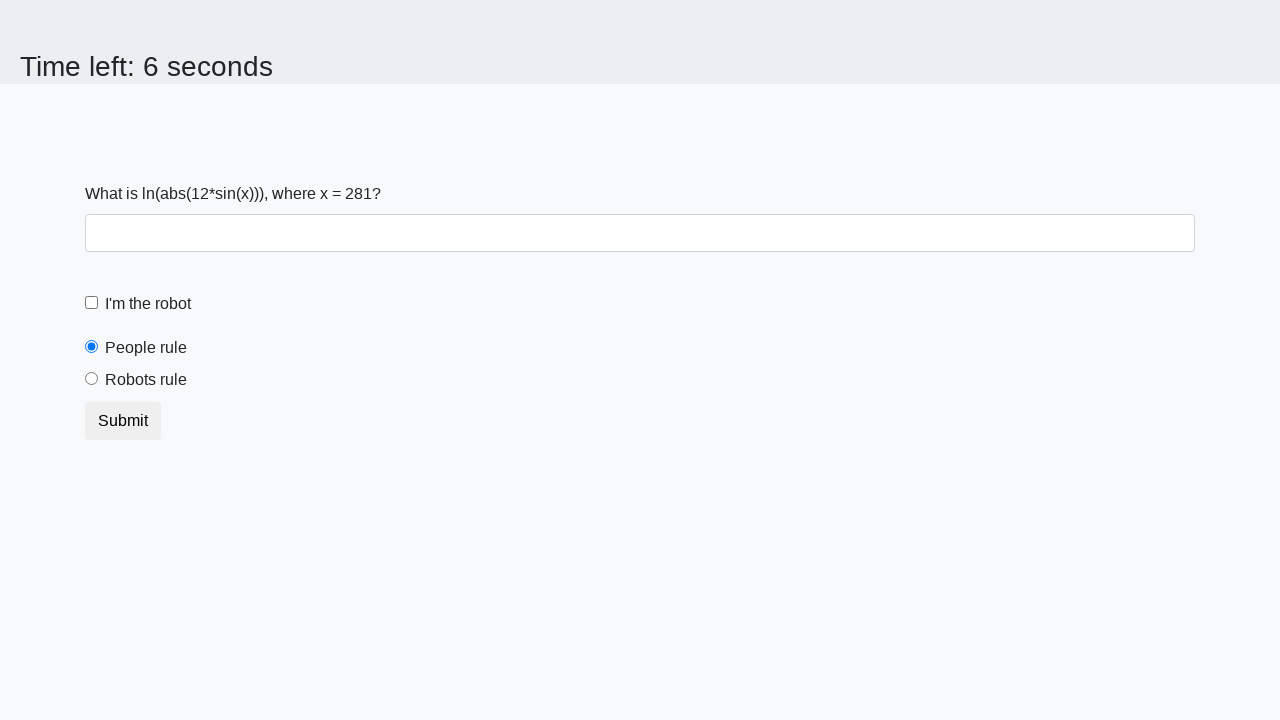

Filled answer field with calculated value: 2.4699467426266635 on #answer
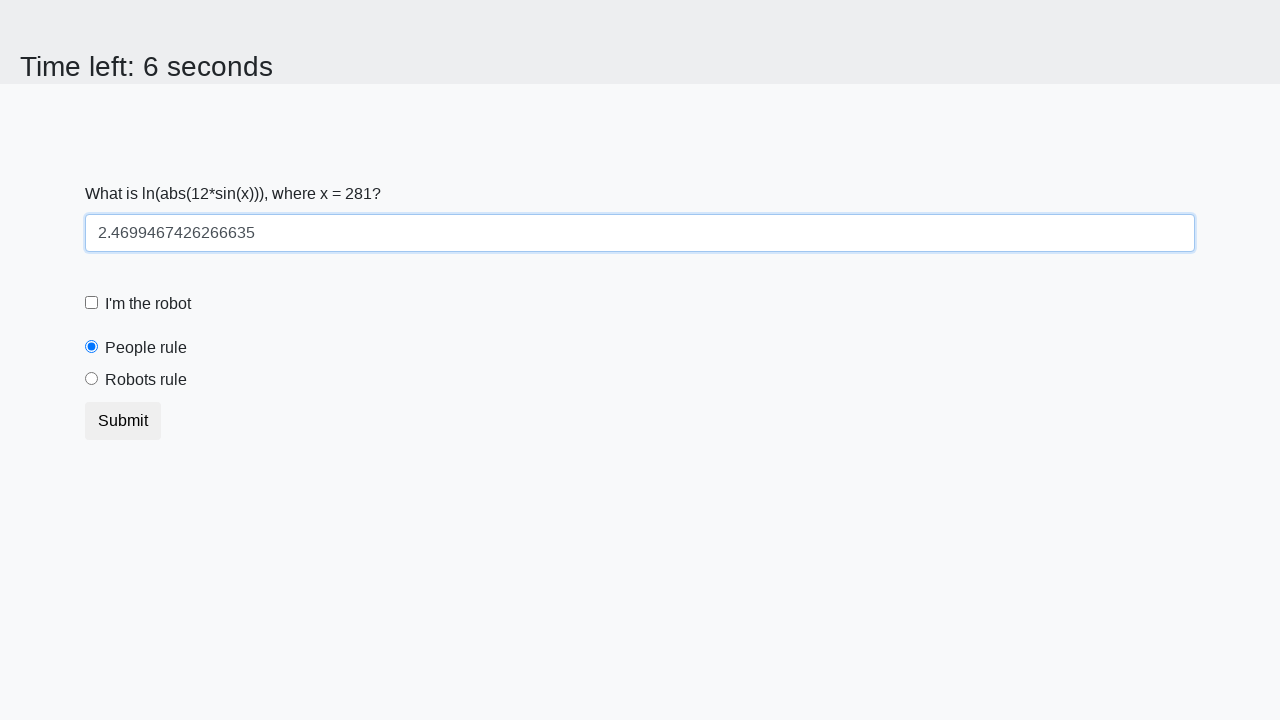

Clicked robot checkbox at (148, 304) on [for='robotCheckbox']
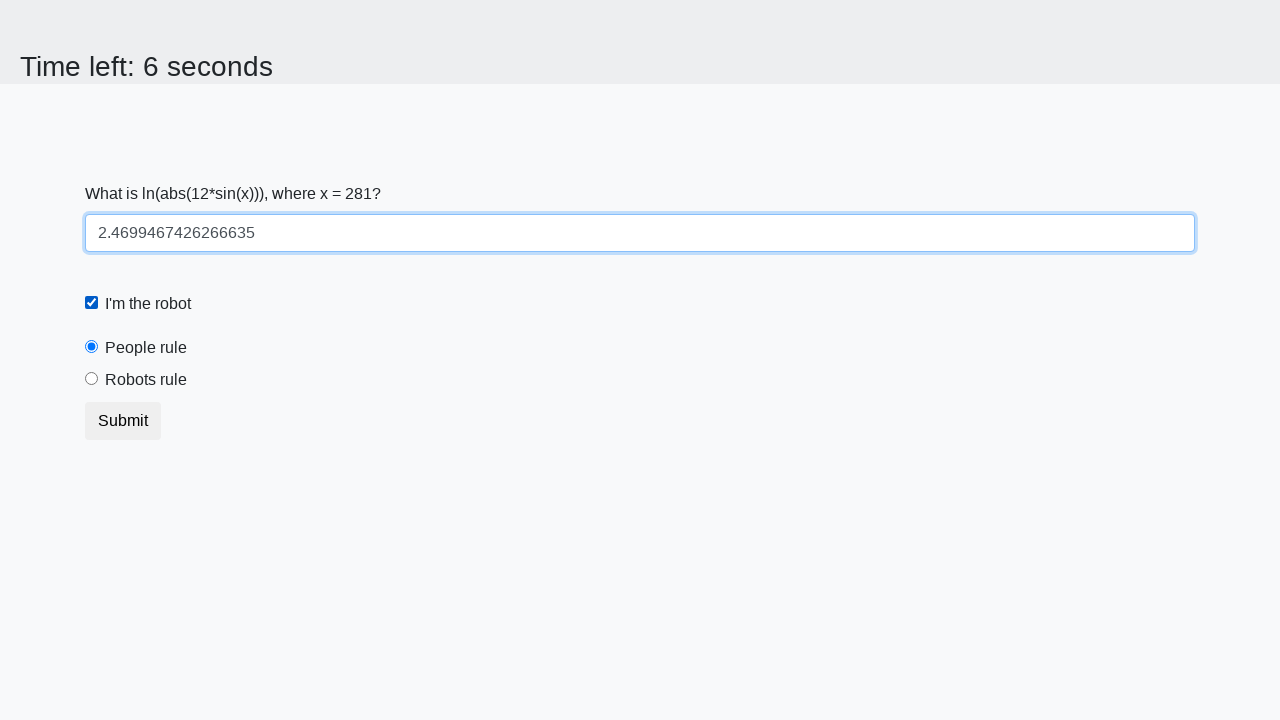

Clicked robots rule radio button at (146, 380) on [for='robotsRule']
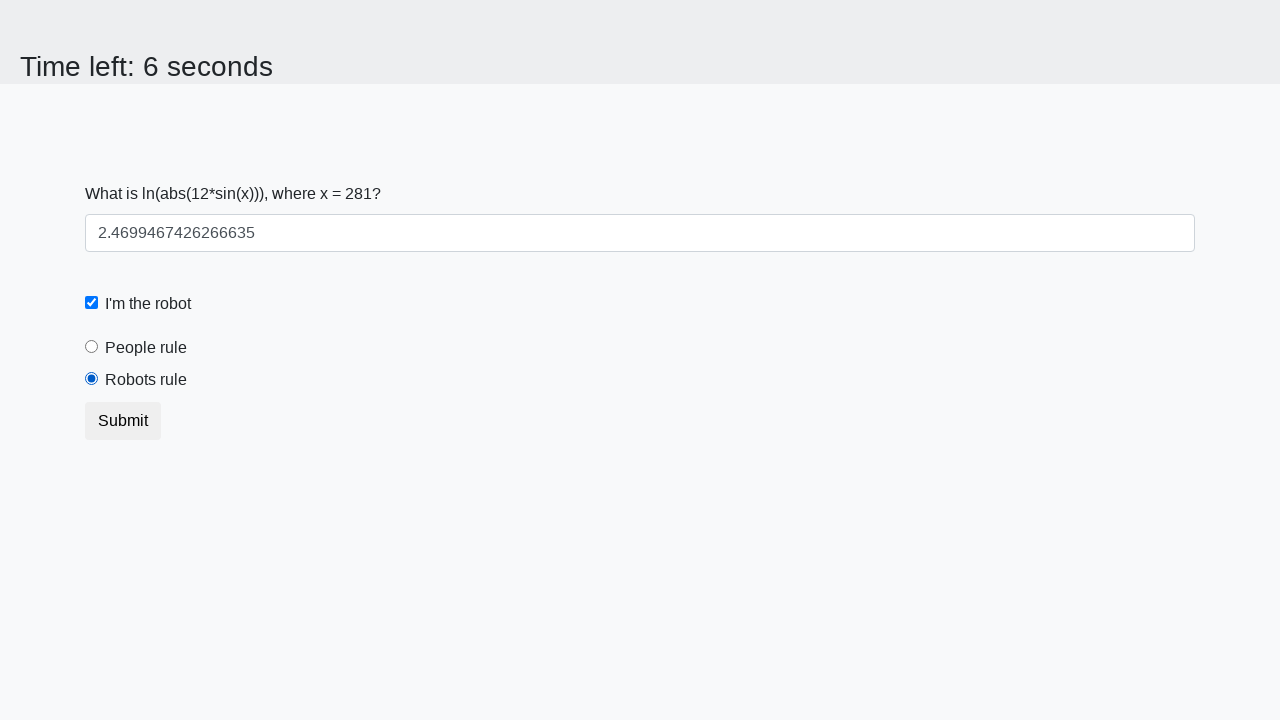

Clicked submit button to submit the form at (123, 421) on button.btn
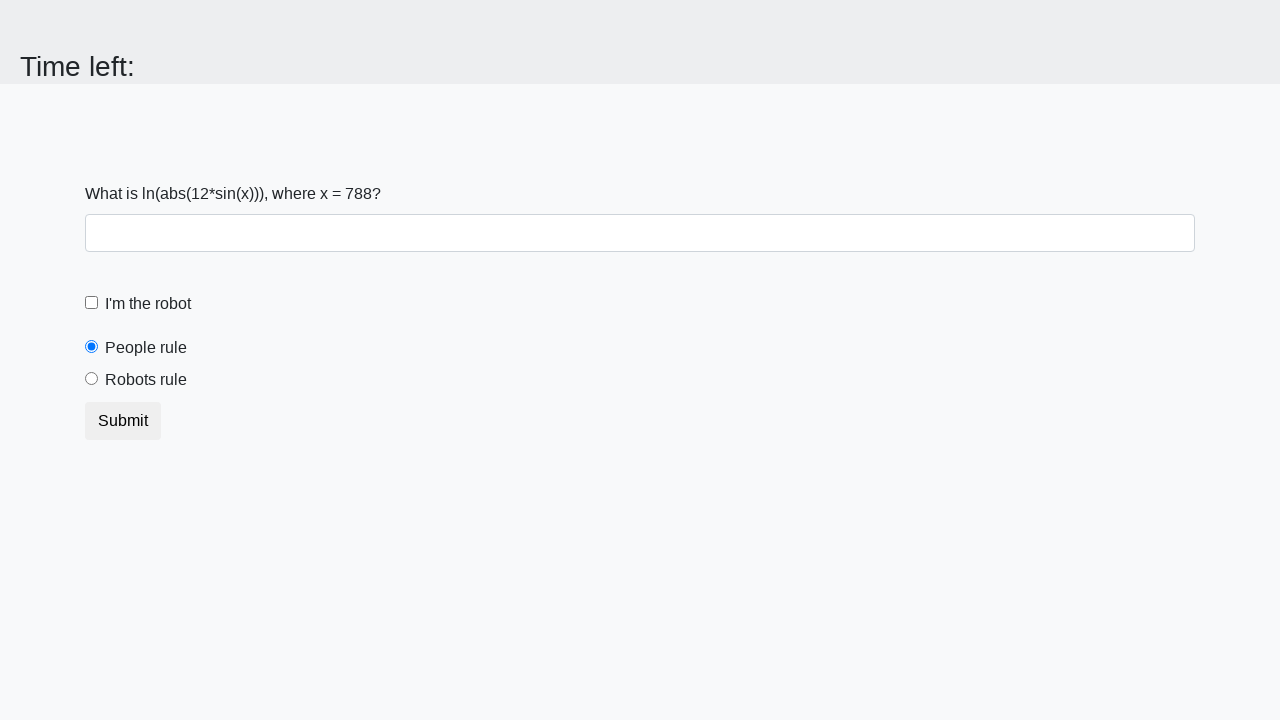

Waited for form submission to complete
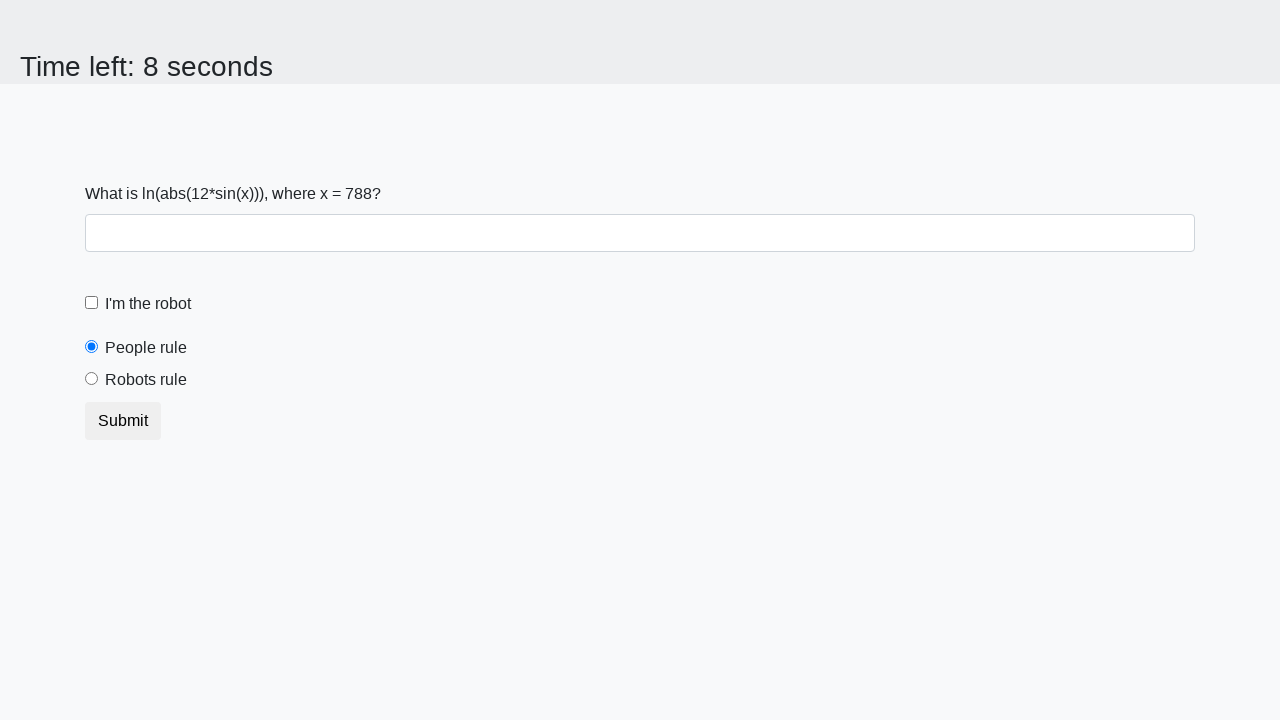

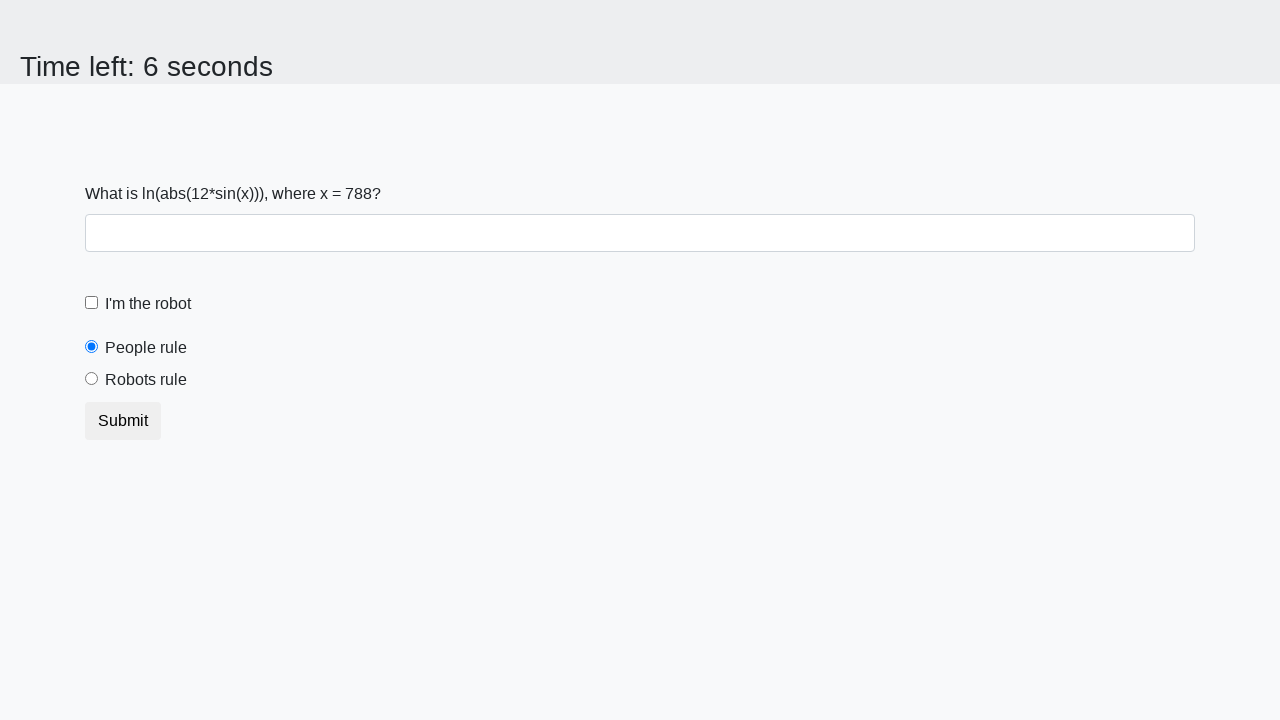